Tests word counter functionality by entering a single letter and verifying the word count and character count are correctly displayed

Starting URL: https://wordcounter.net/

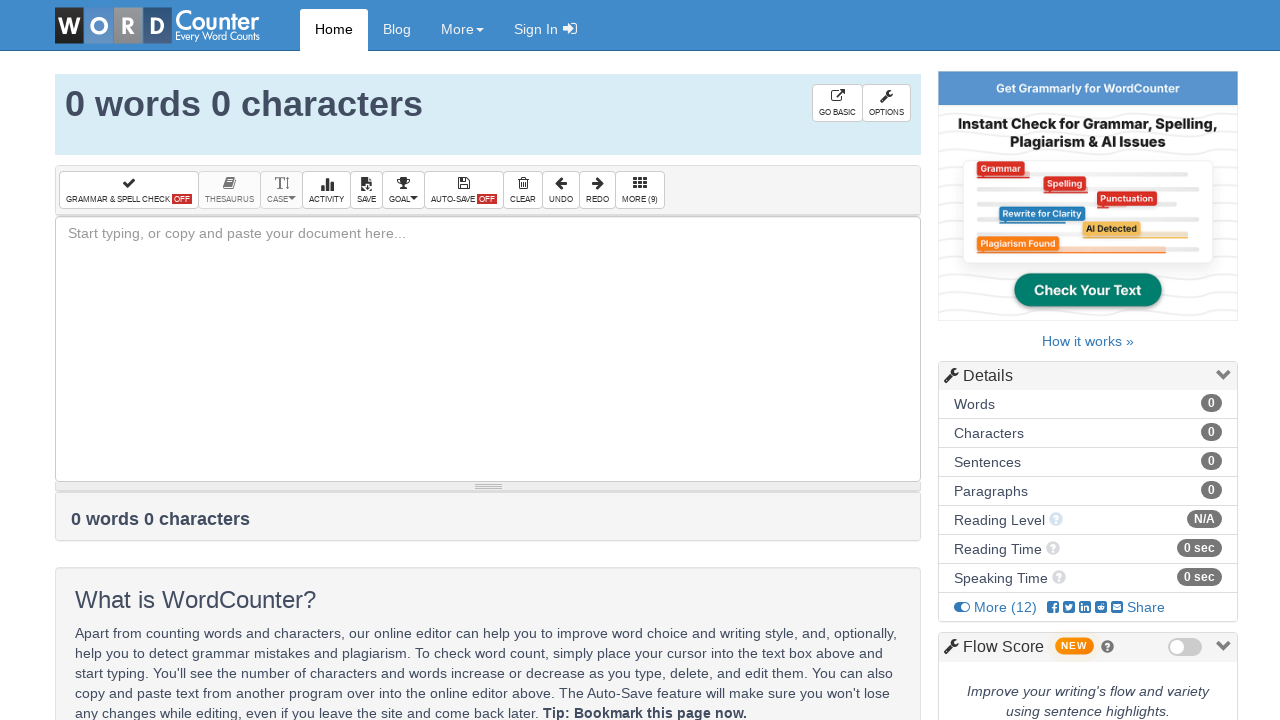

Entered single letter 'a' into text field on #box
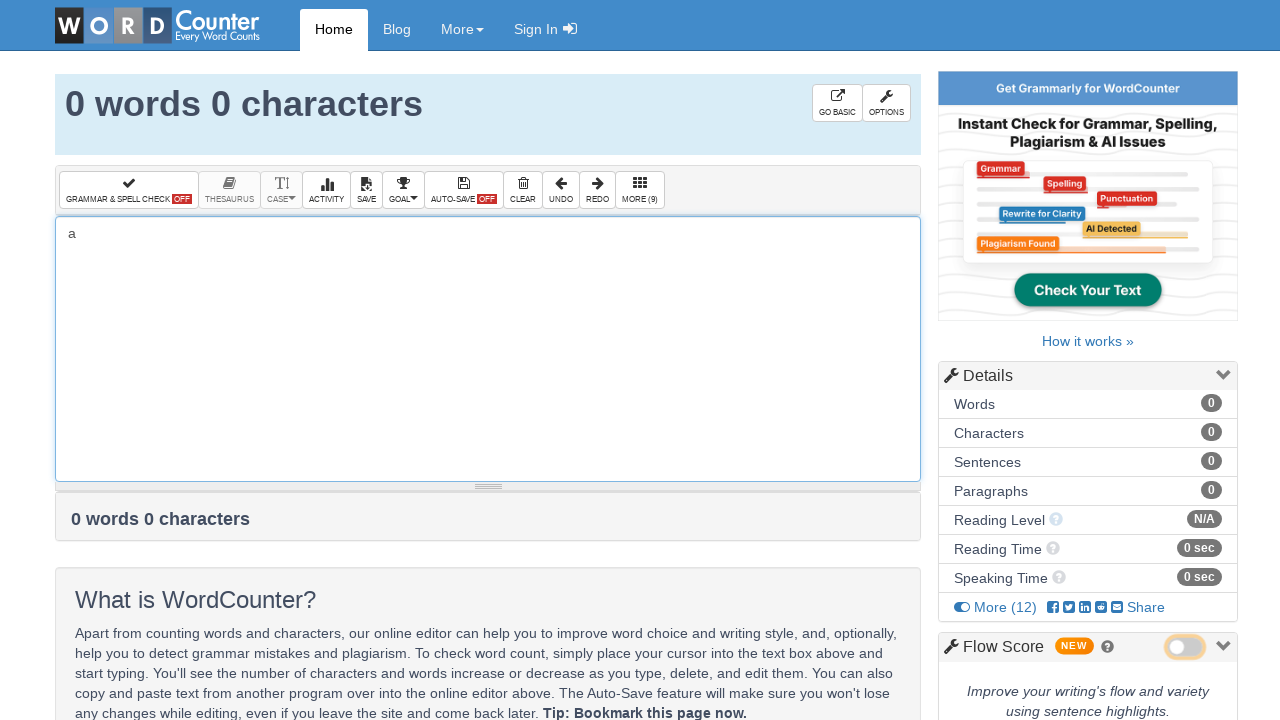

Word count element loaded
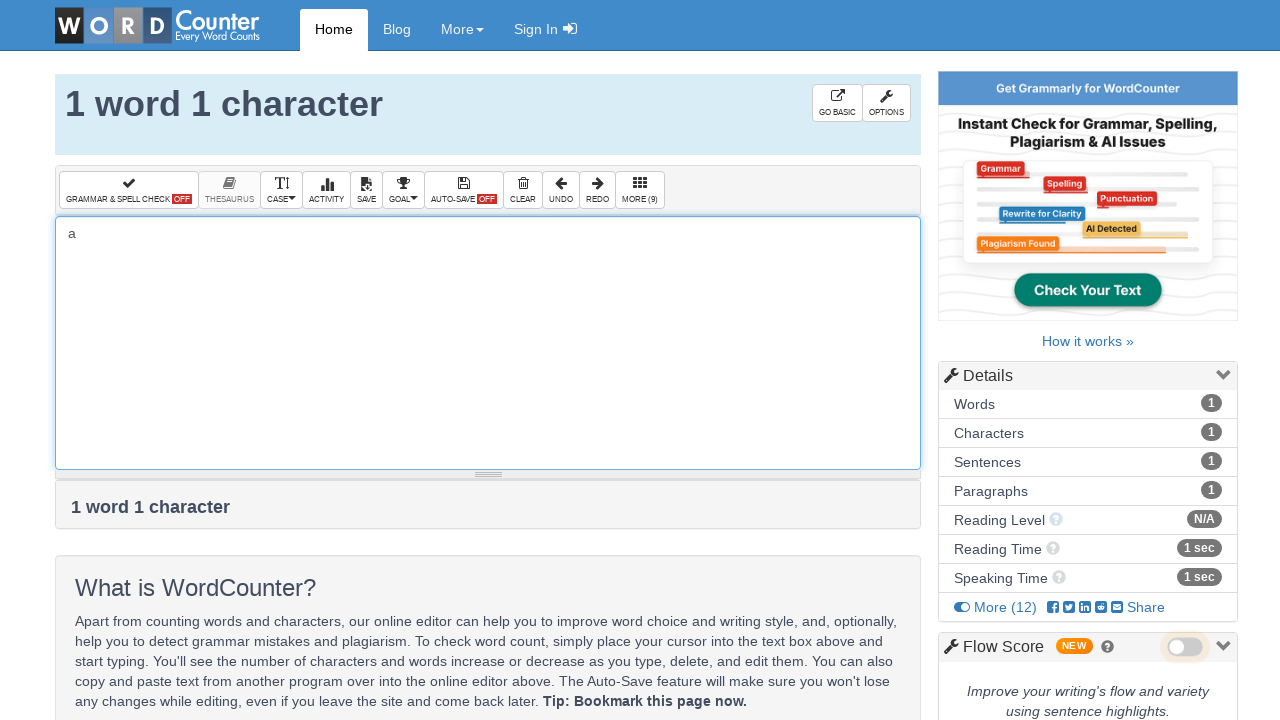

Character count element loaded
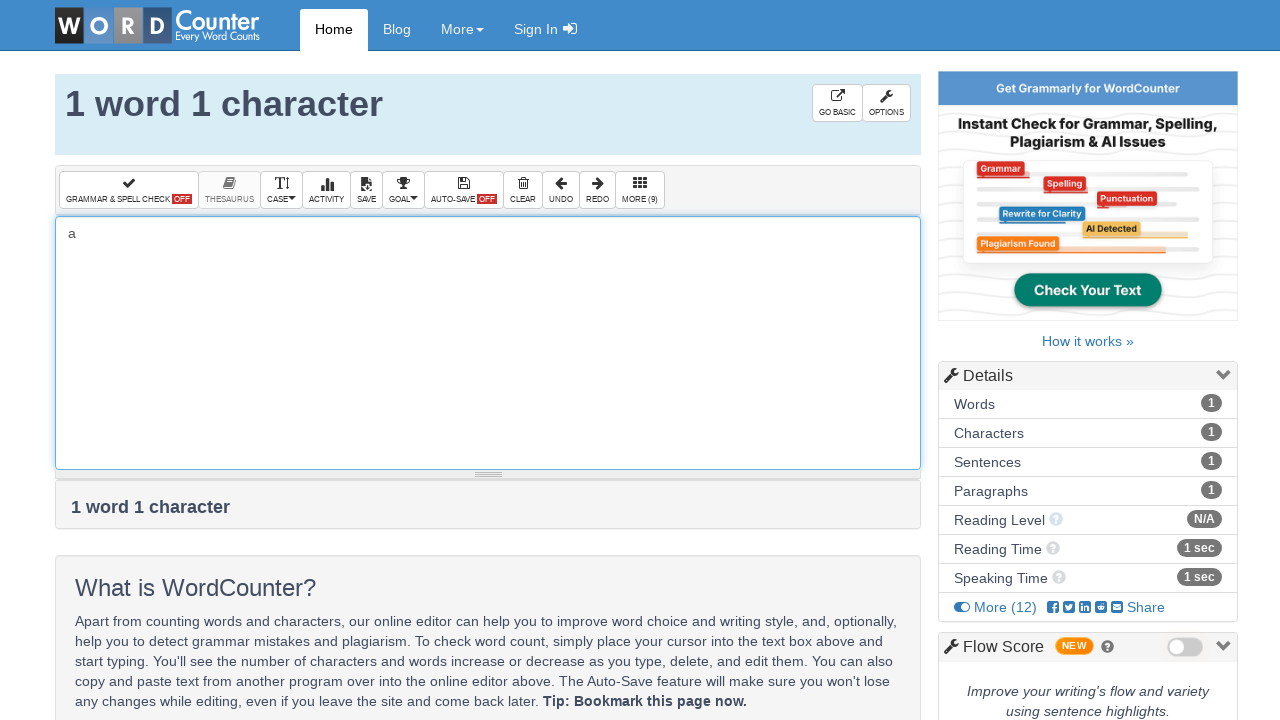

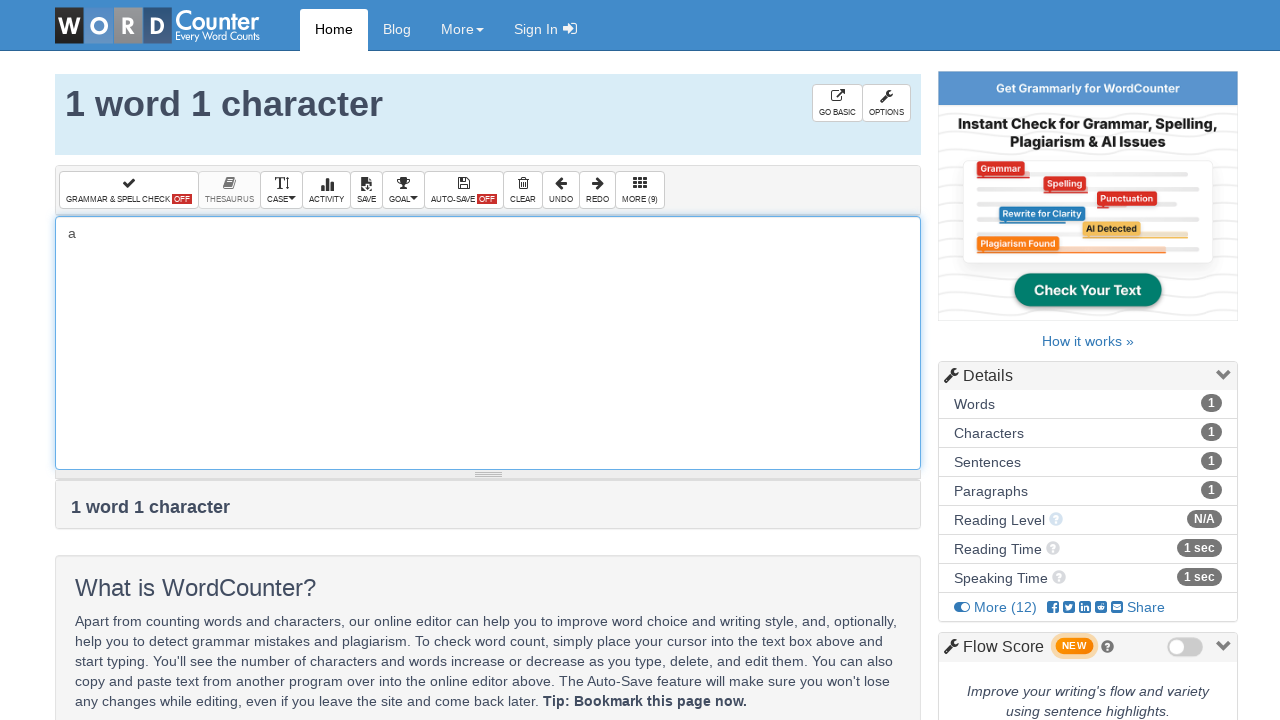